Tests parking calculator for Valet parking rate calculation for less than five hours duration

Starting URL: http://www.shino.de/parkcalc/

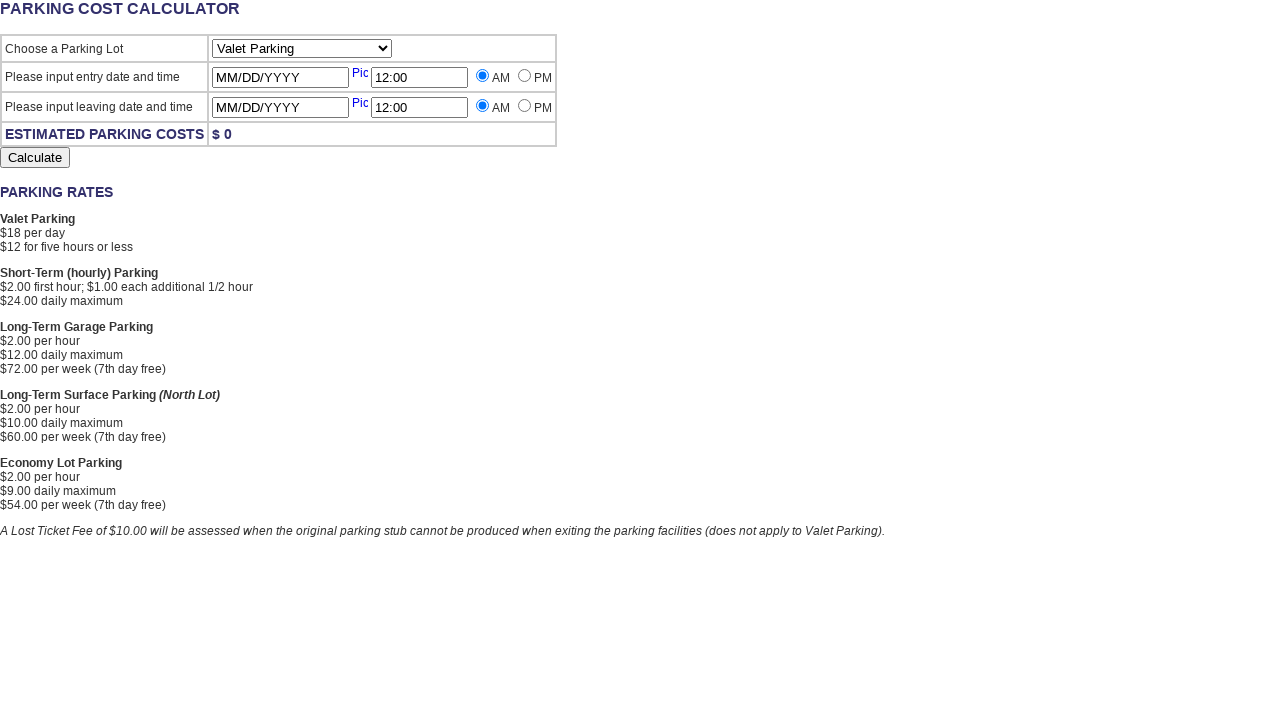

Selected Valet Parking from dropdown on #ParkingLot
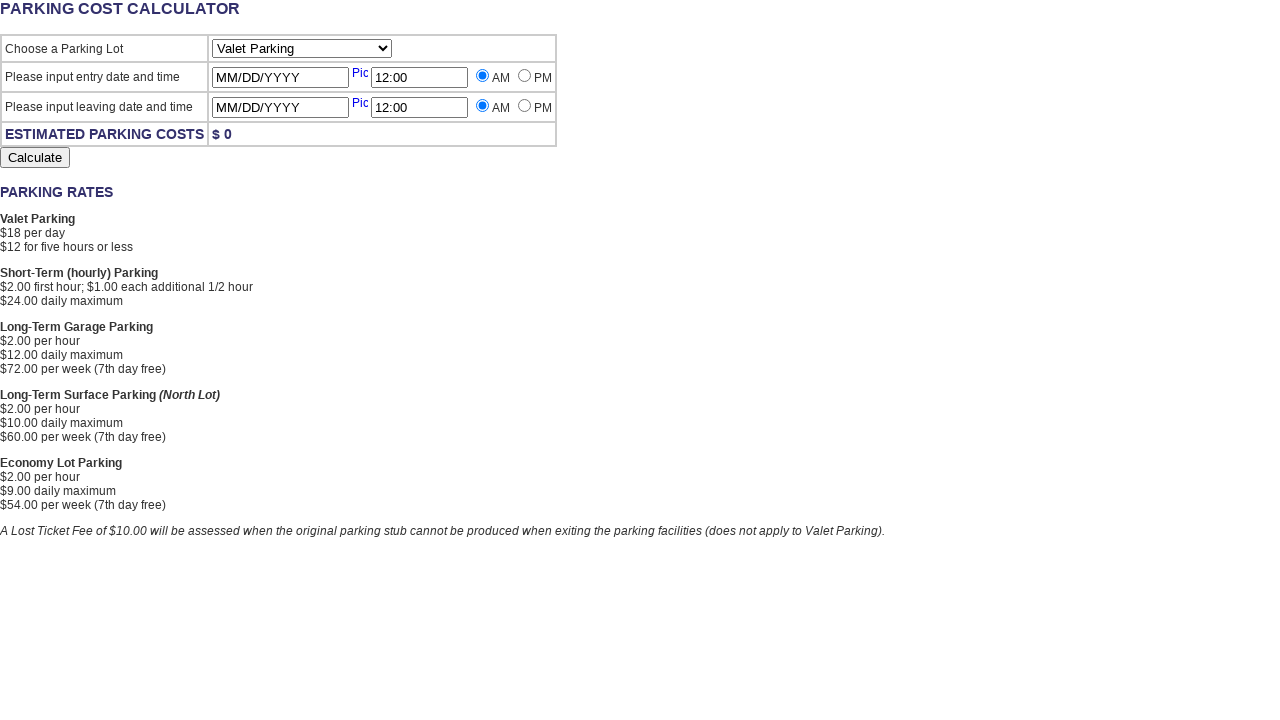

Entered starting date 4/5/2016 on #StartingDate
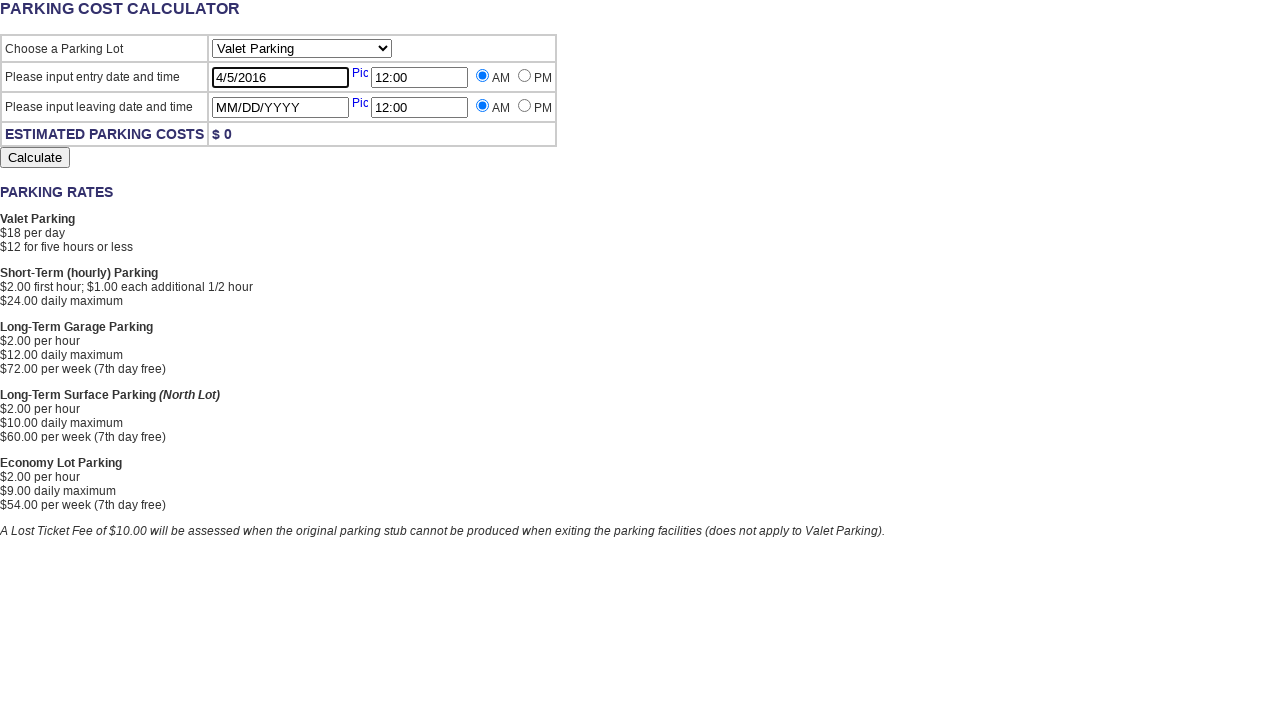

Entered starting time 2:00 on #StartingTime
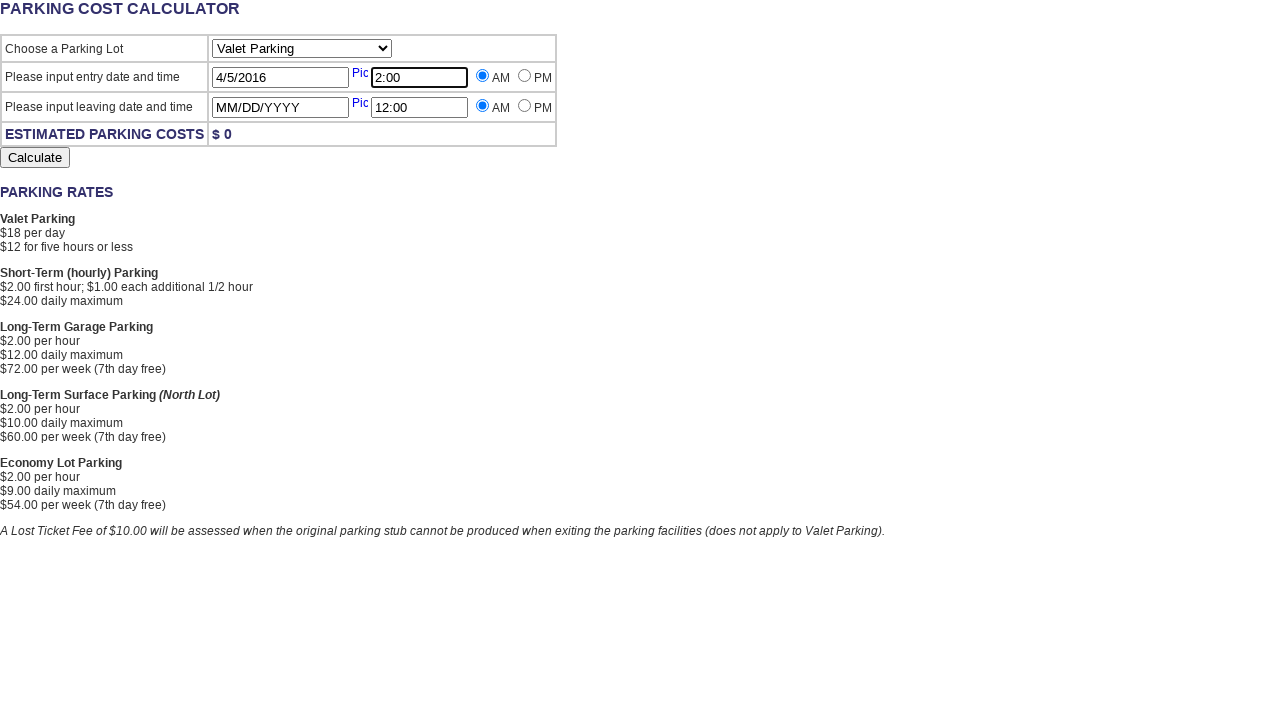

Selected PM for starting time at (524, 76) on input[name='StartingTimeAMPM'][value='PM']
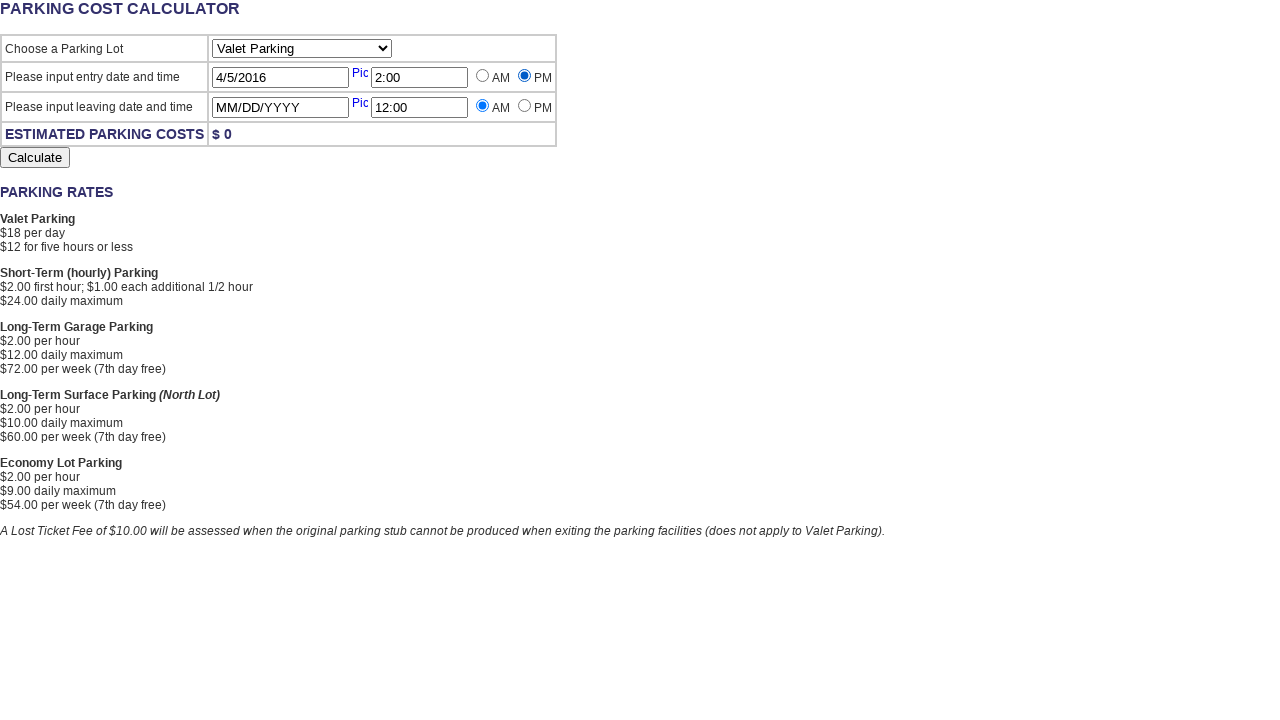

Entered leaving date 4/5/2016 on #LeavingDate
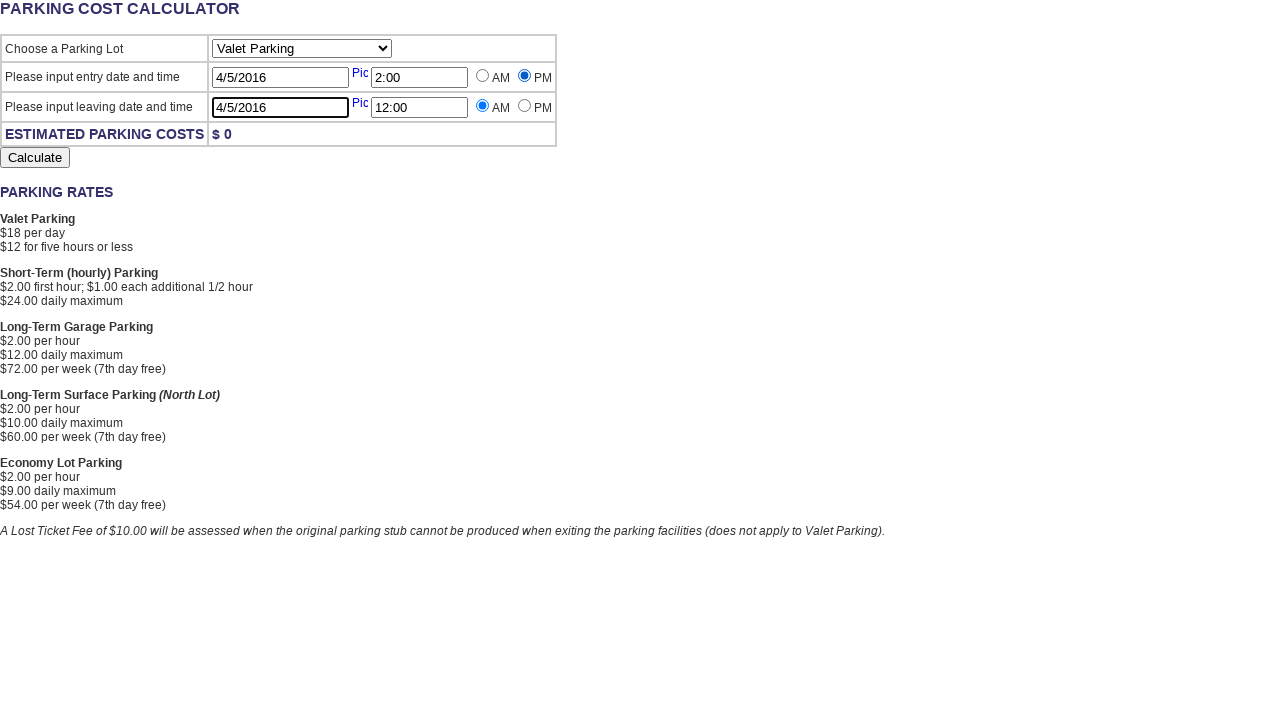

Entered leaving time 5:30 on #LeavingTime
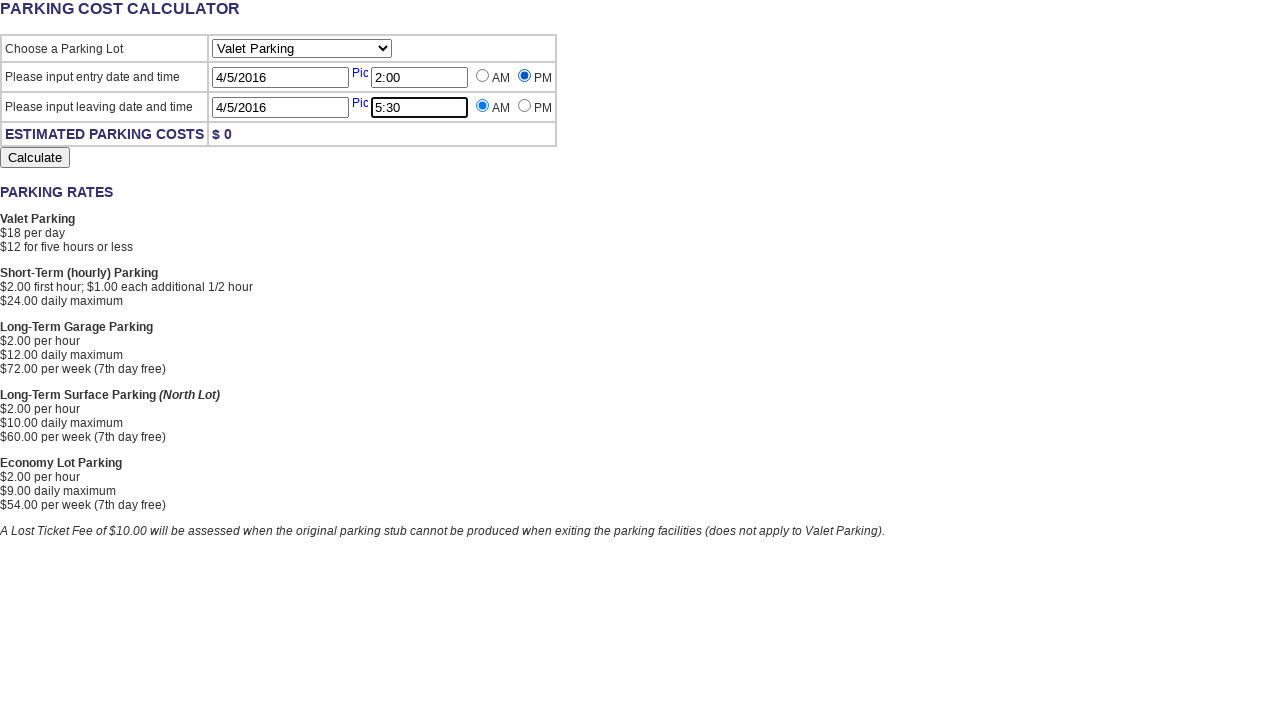

Selected PM for leaving time at (524, 106) on input[name='LeavingTimeAMPM'][value='PM']
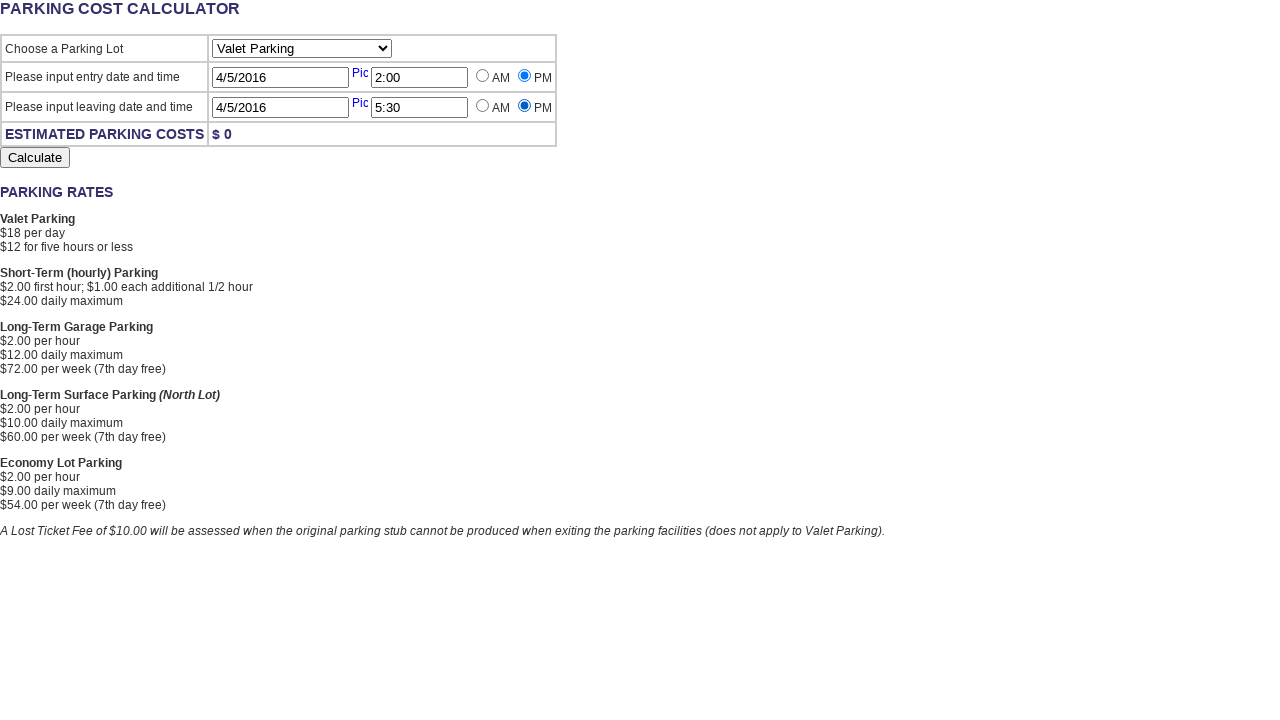

Clicked Calculate button to compute valet parking rate for 3.5 hours duration at (35, 158) on input[value='Calculate']
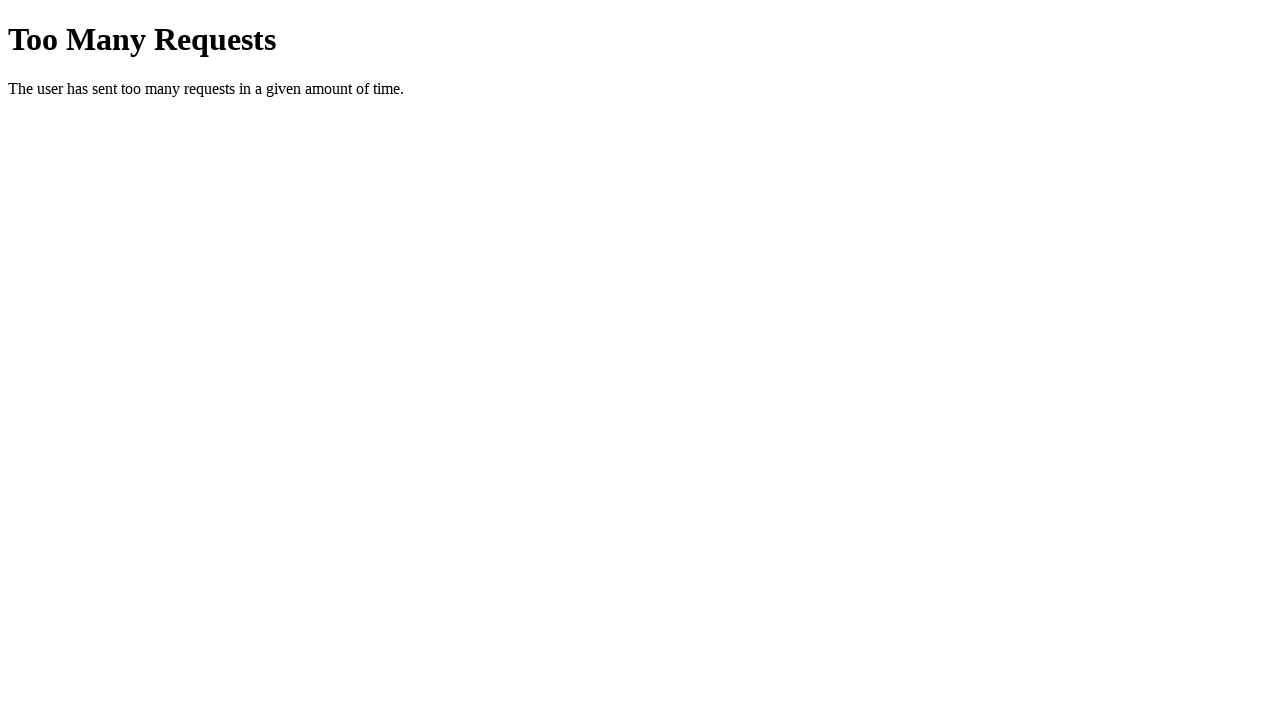

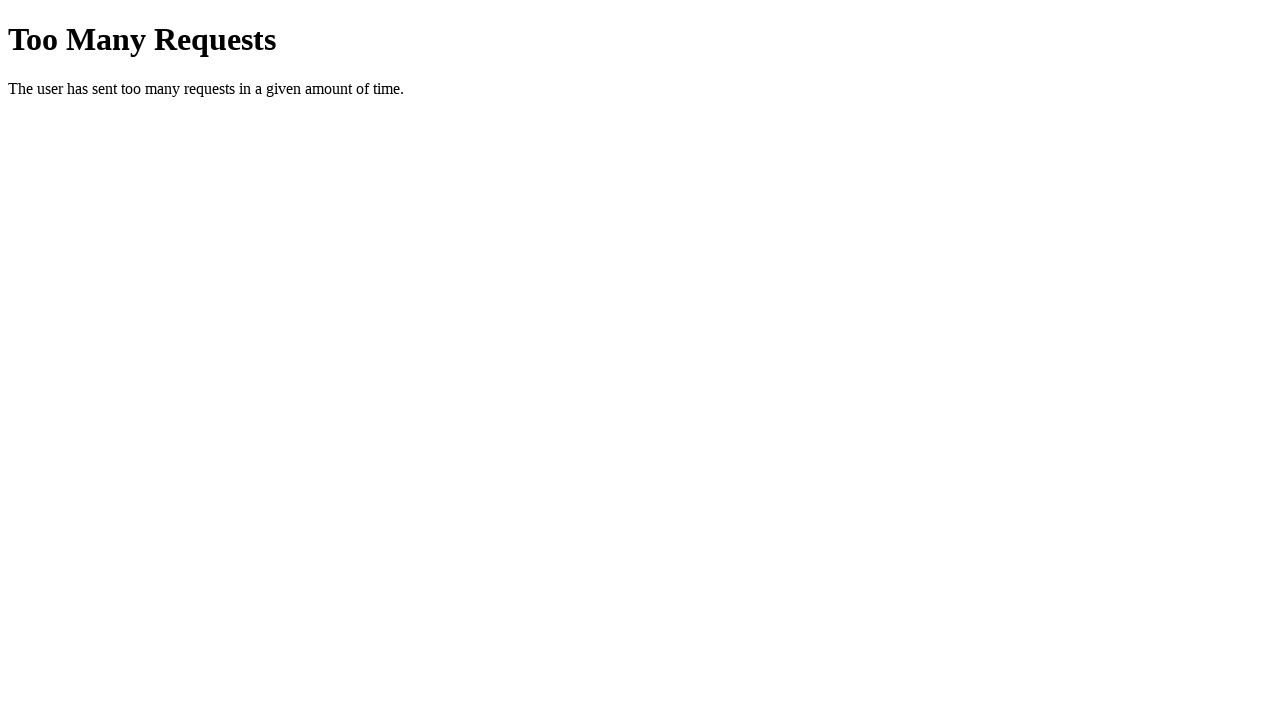